Waits for price to reach $100, clicks book button, solves a math problem and submits the answer

Starting URL: http://suninjuly.github.io/explicit_wait2.html

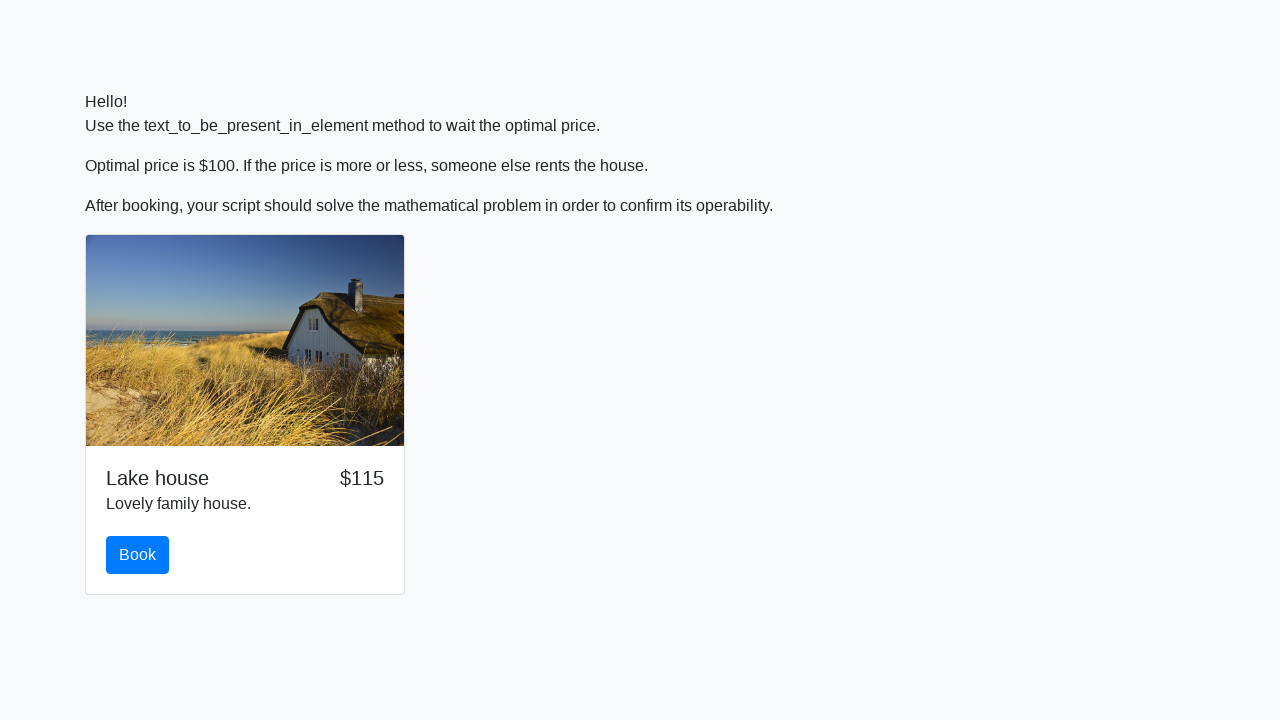

Waited for price to reach $100
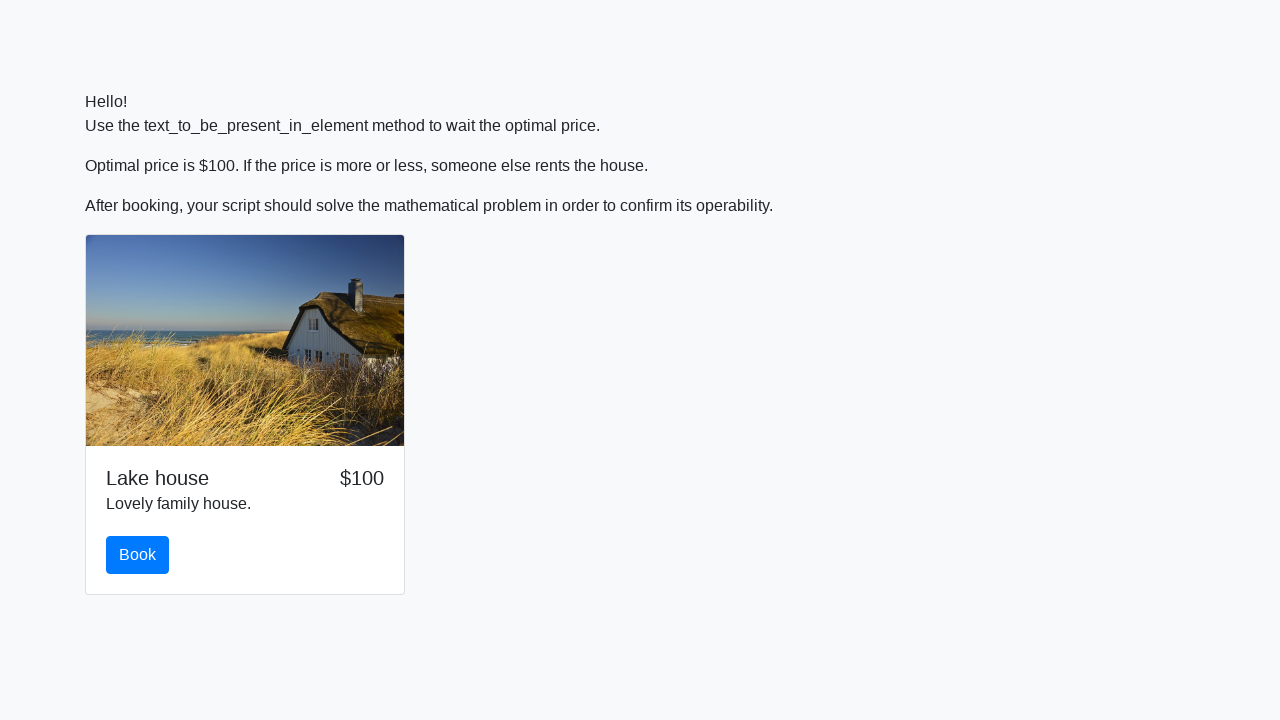

Clicked book button at (138, 555) on #book
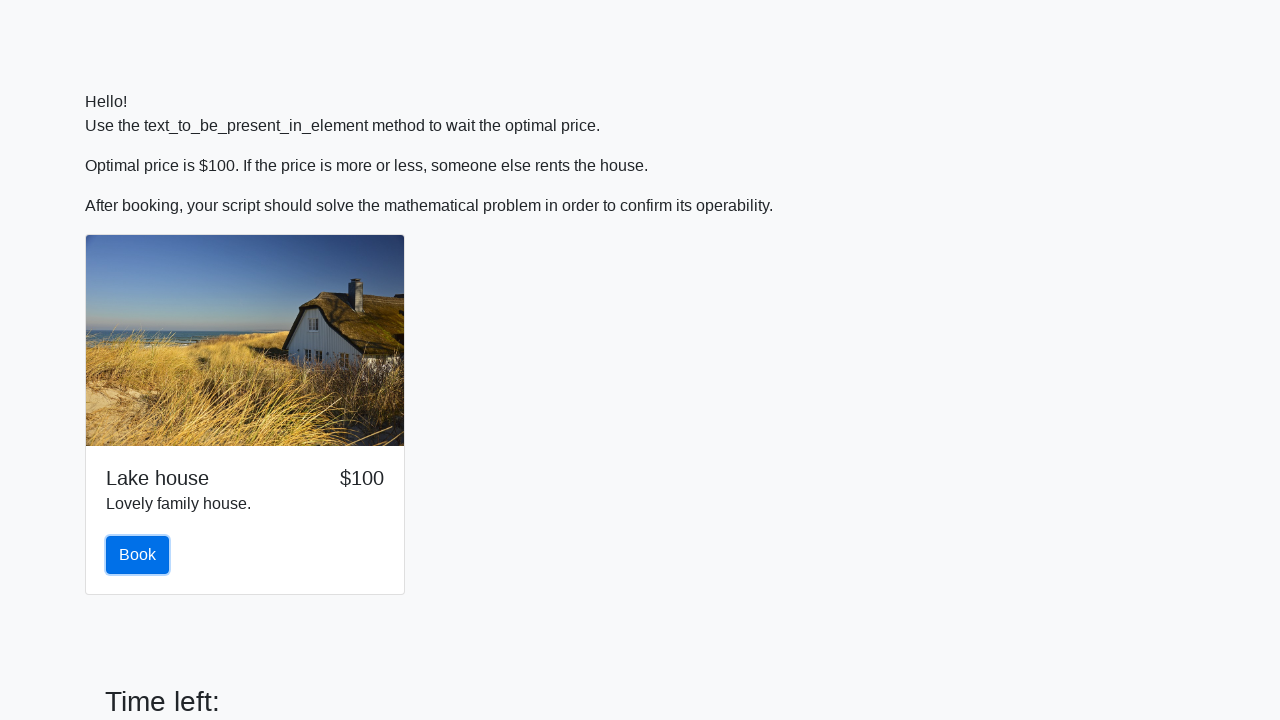

Retrieved value from input field: 958
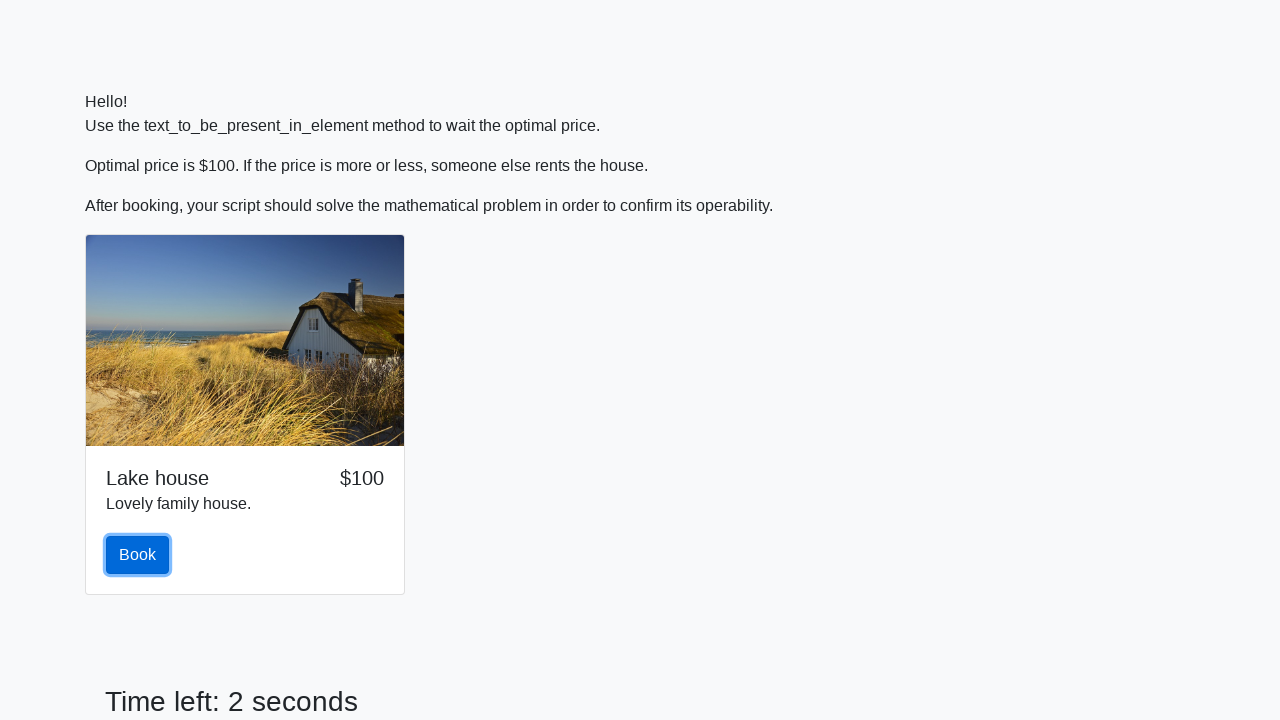

Calculated answer: 0.7958456435145973
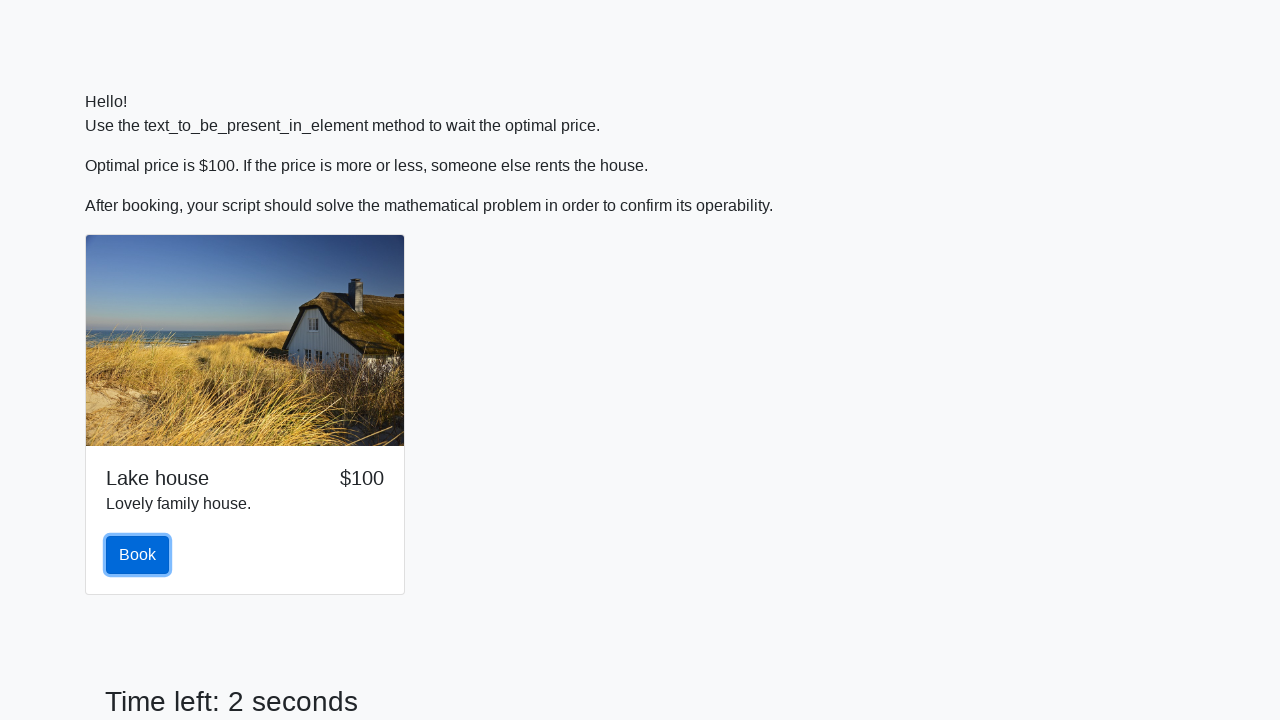

Filled answer field with calculated value: 0.7958456435145973 on #answer
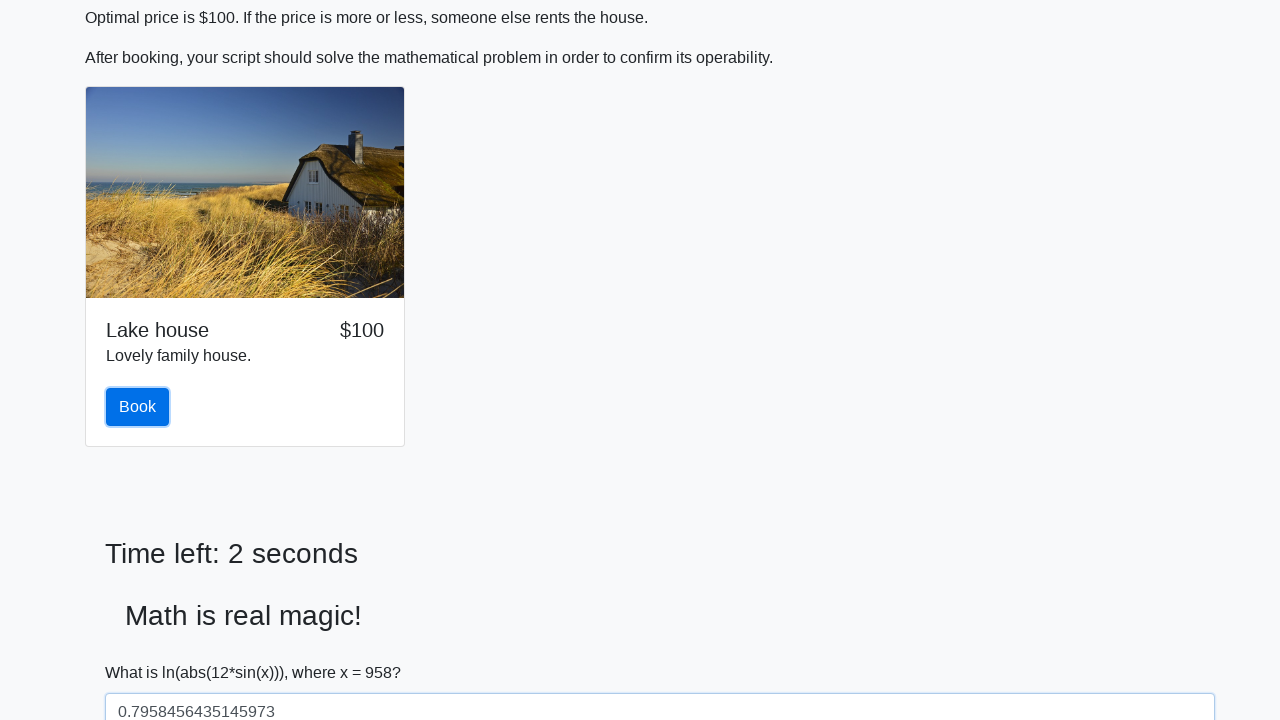

Clicked solve button to submit answer at (143, 651) on #solve
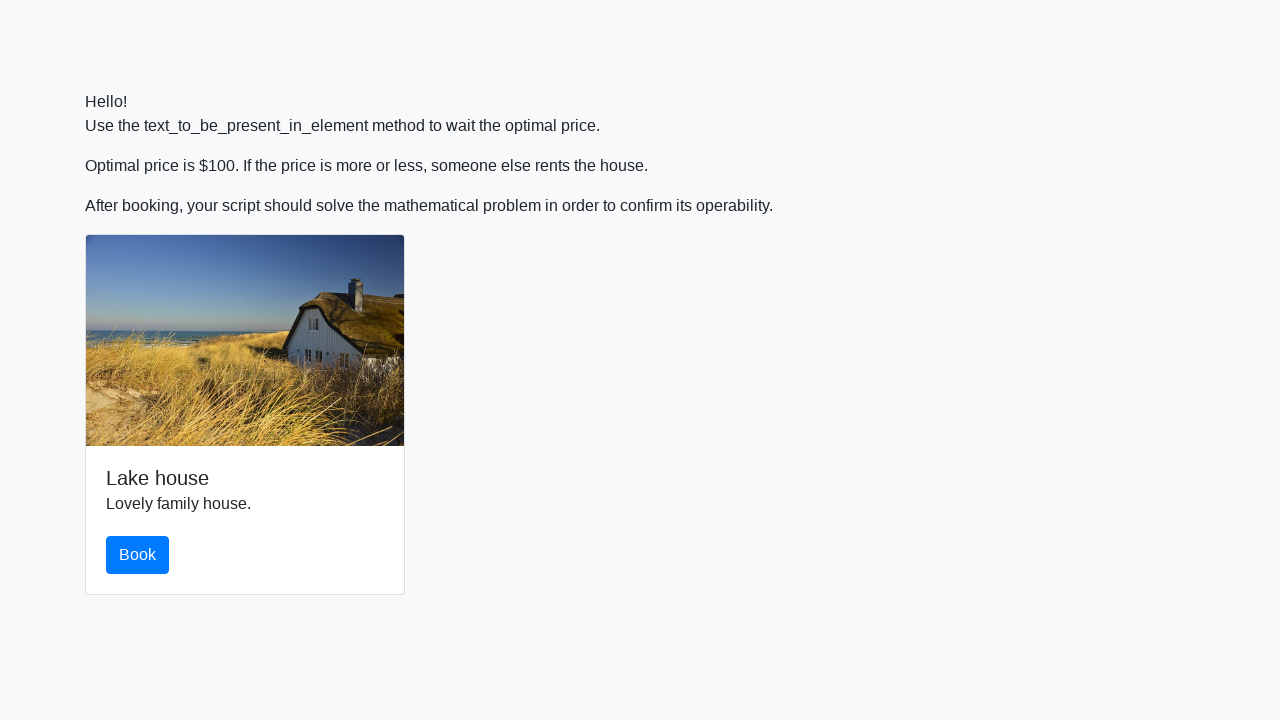

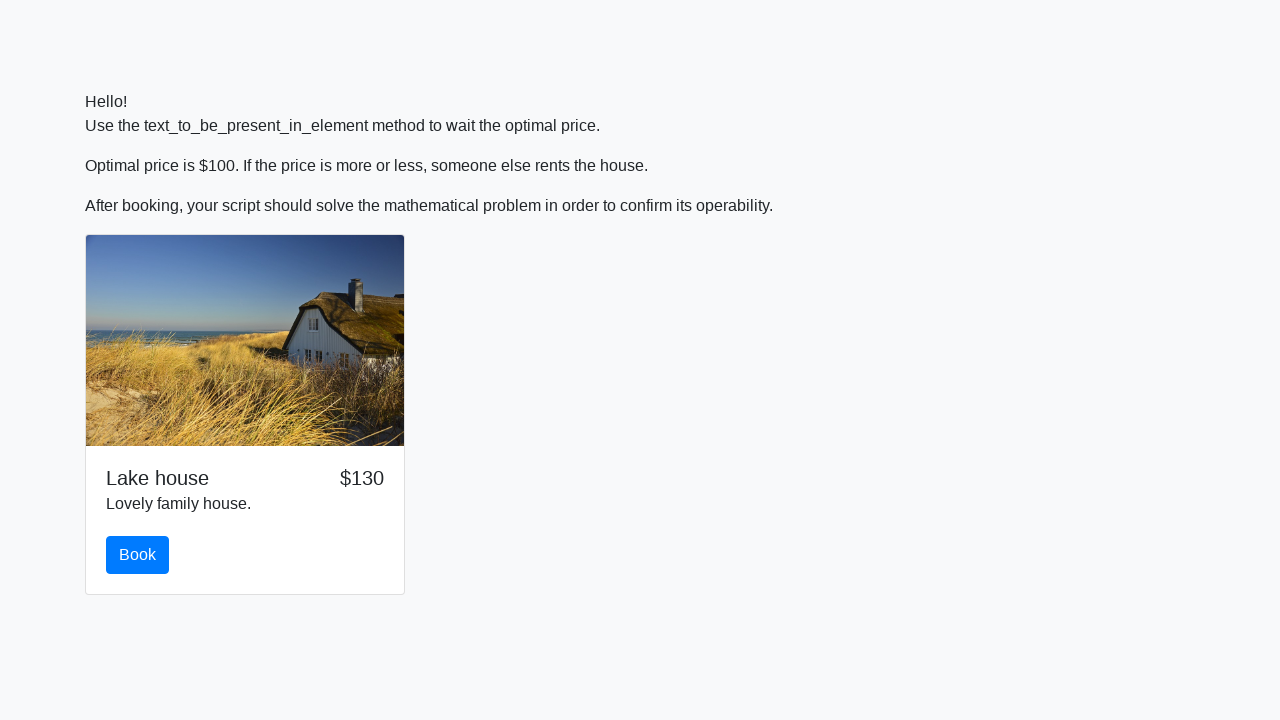